Tests multiple window handling by clicking a link that opens a new window, switching between windows, and verifying content in both windows

Starting URL: http://the-internet.herokuapp.com/

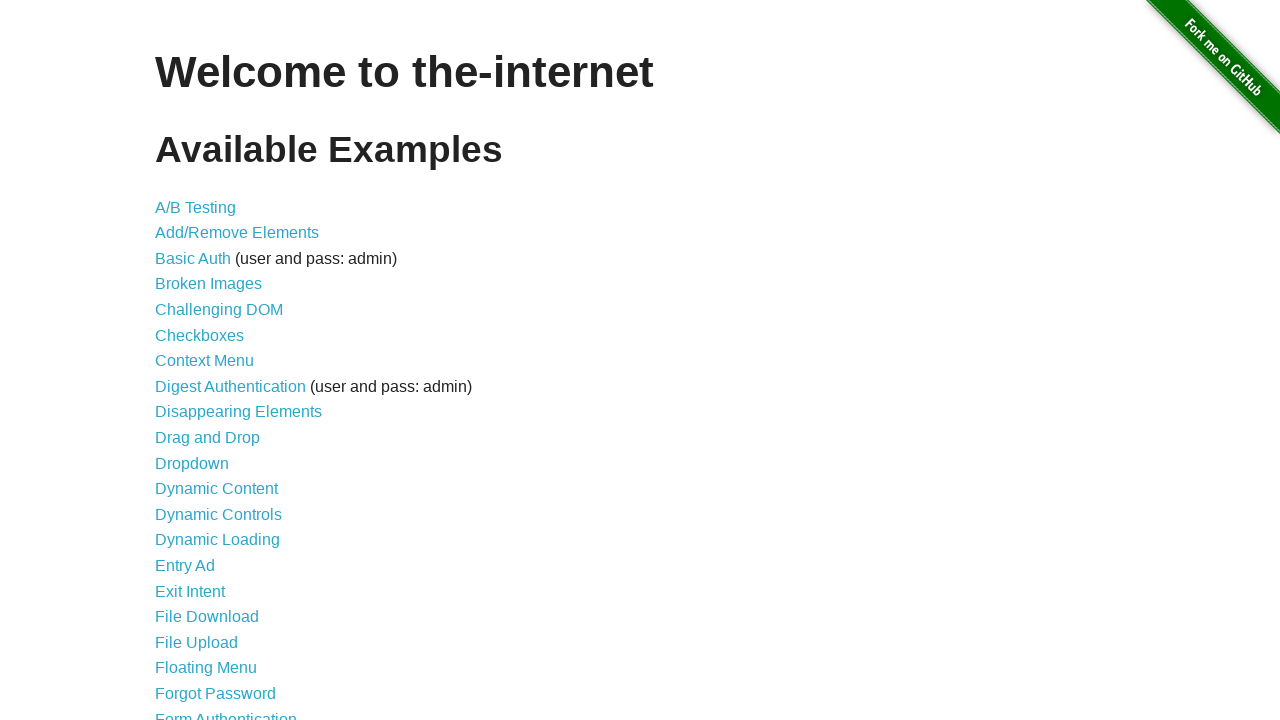

Clicked on 'Multiple Windows' link at (218, 369) on text=Multiple Windows
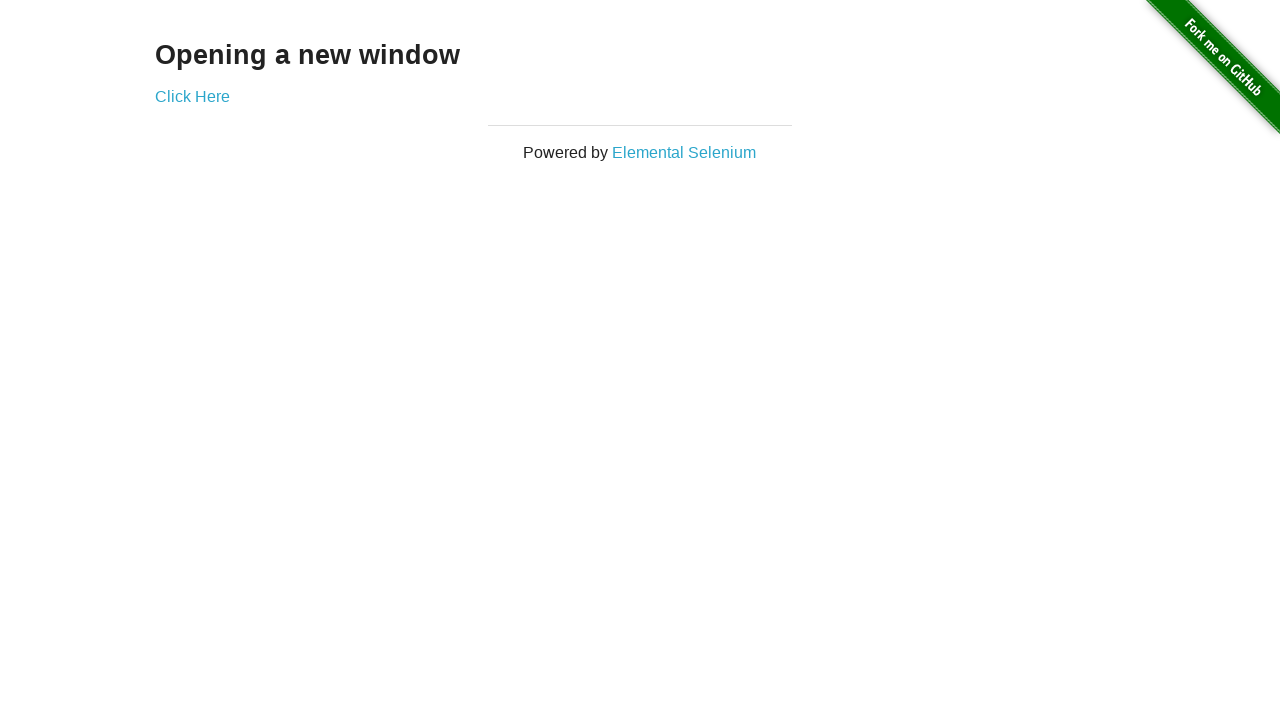

Clicked link that opens new window at (192, 96) on a[href*='windows']
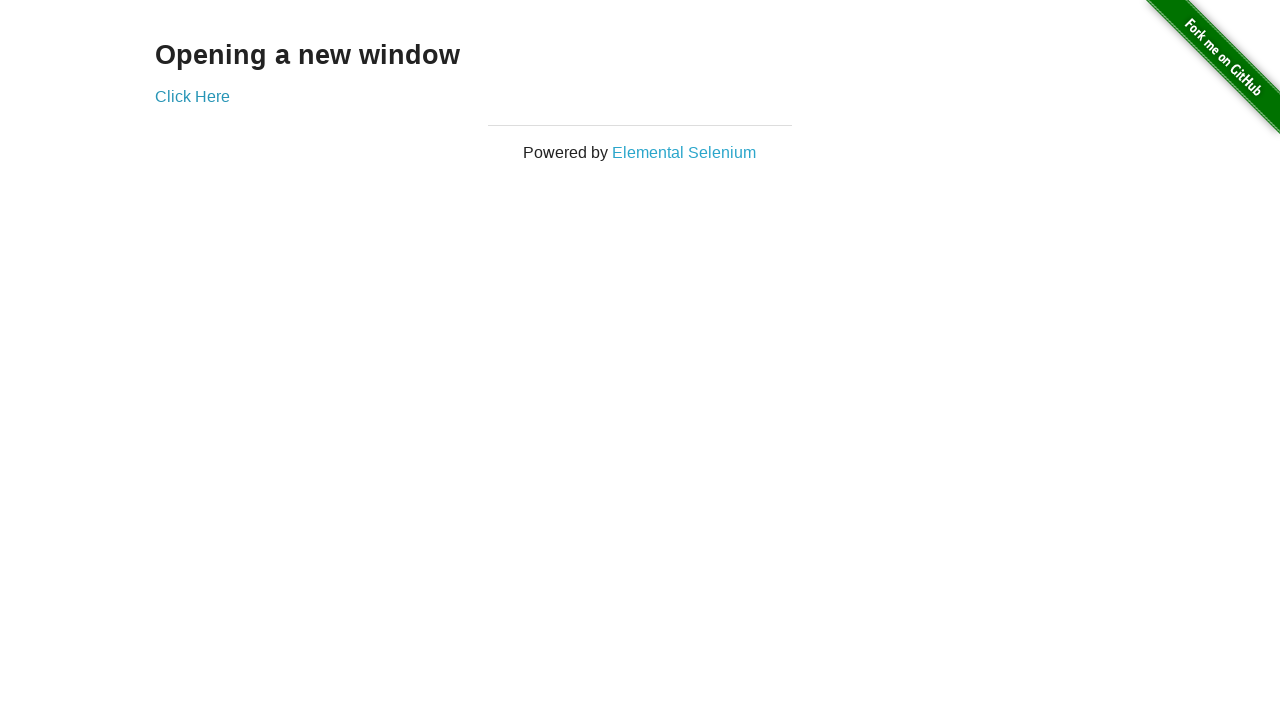

New window opened and captured
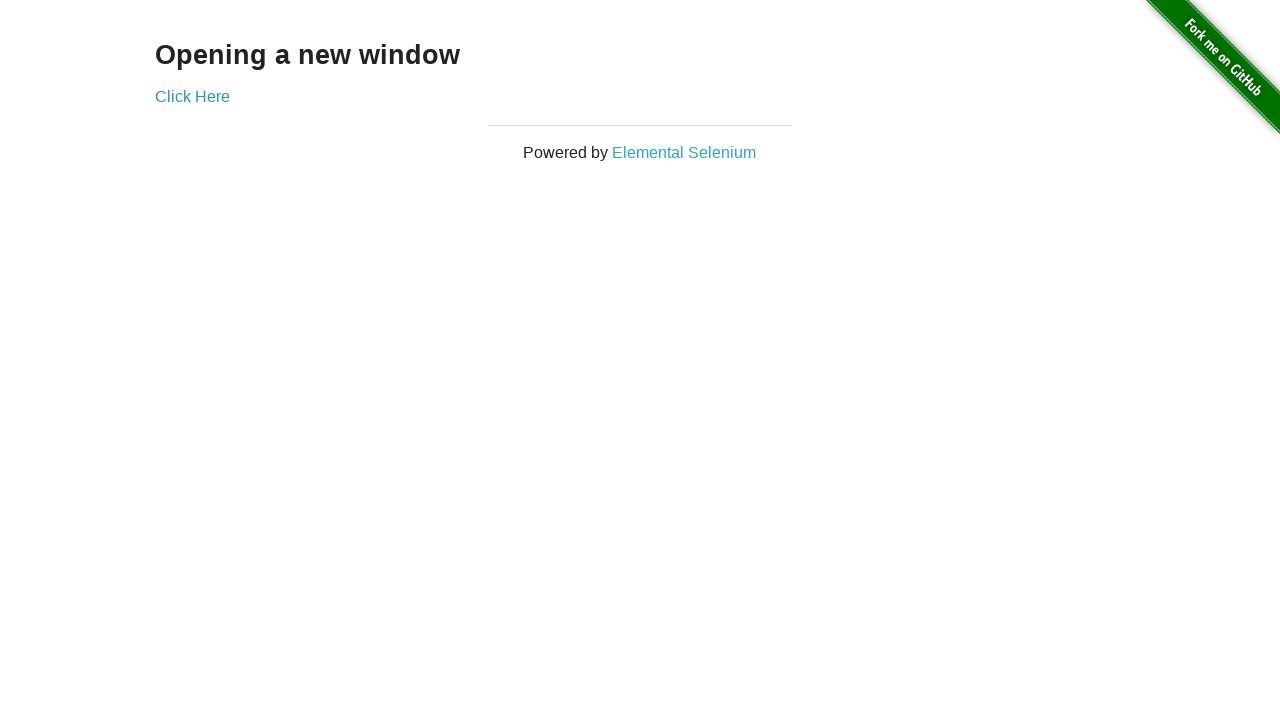

Verified heading element exists in new window
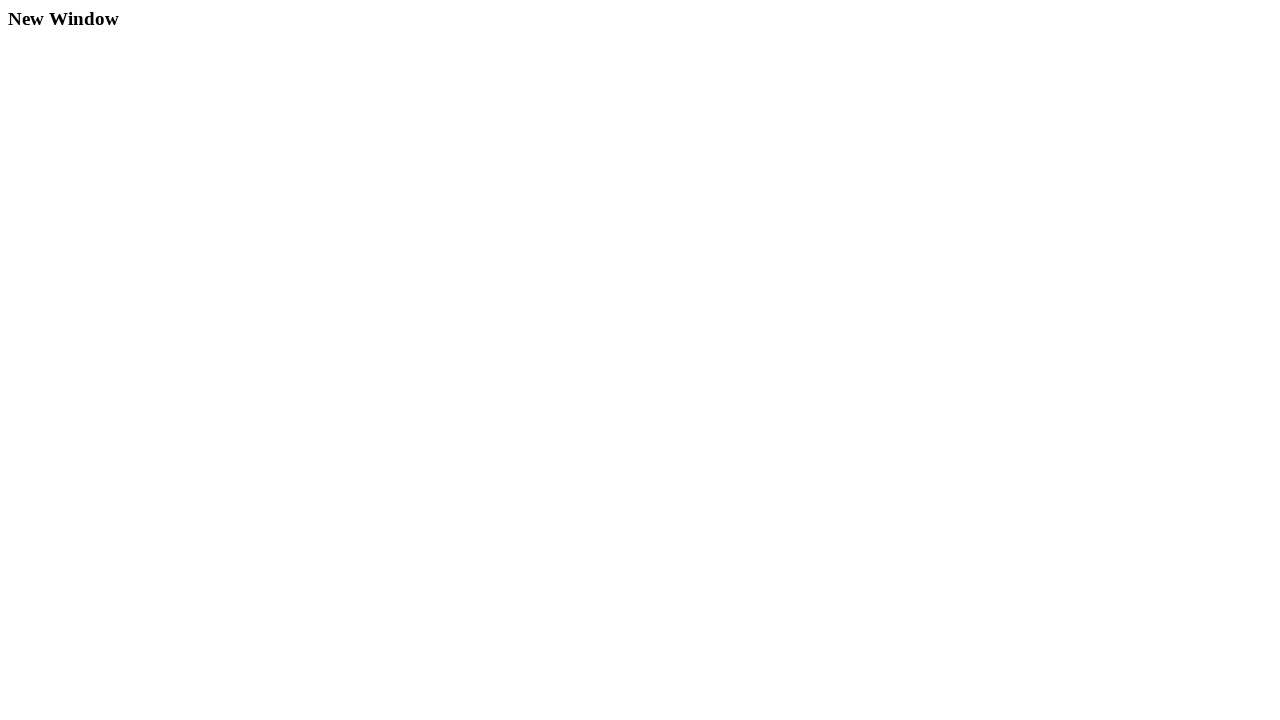

Switched back to original window and verified heading element
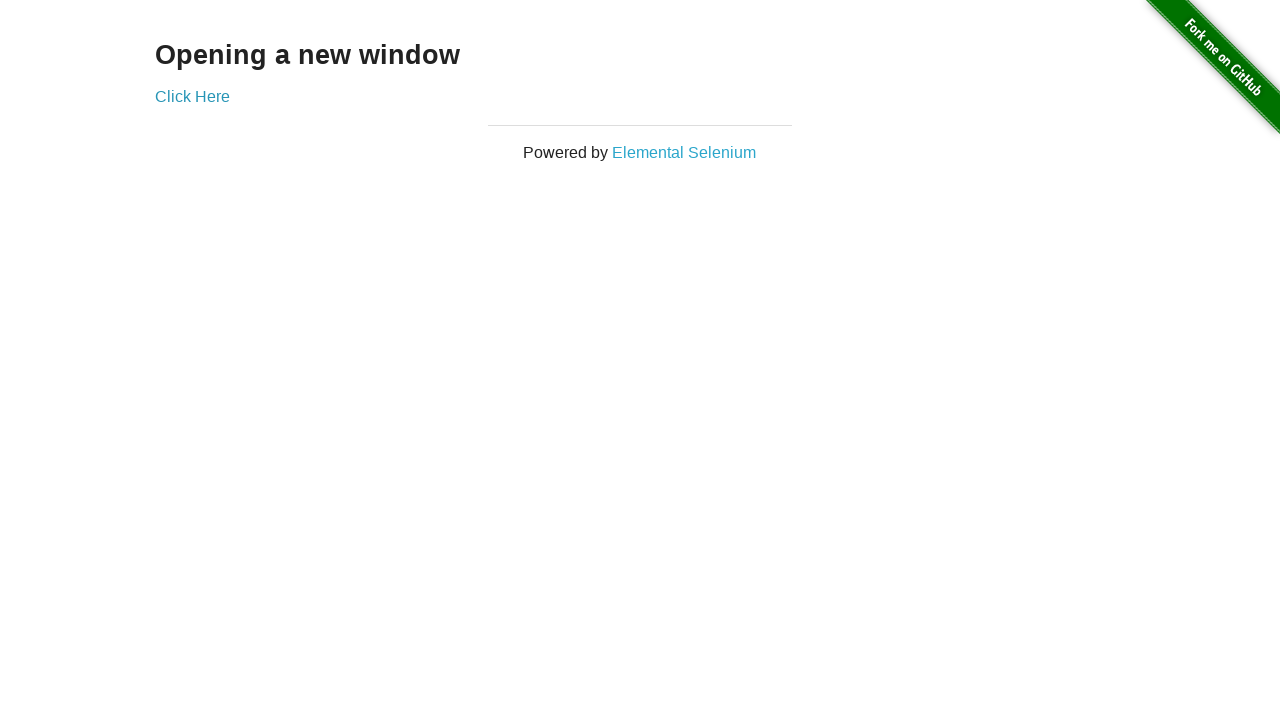

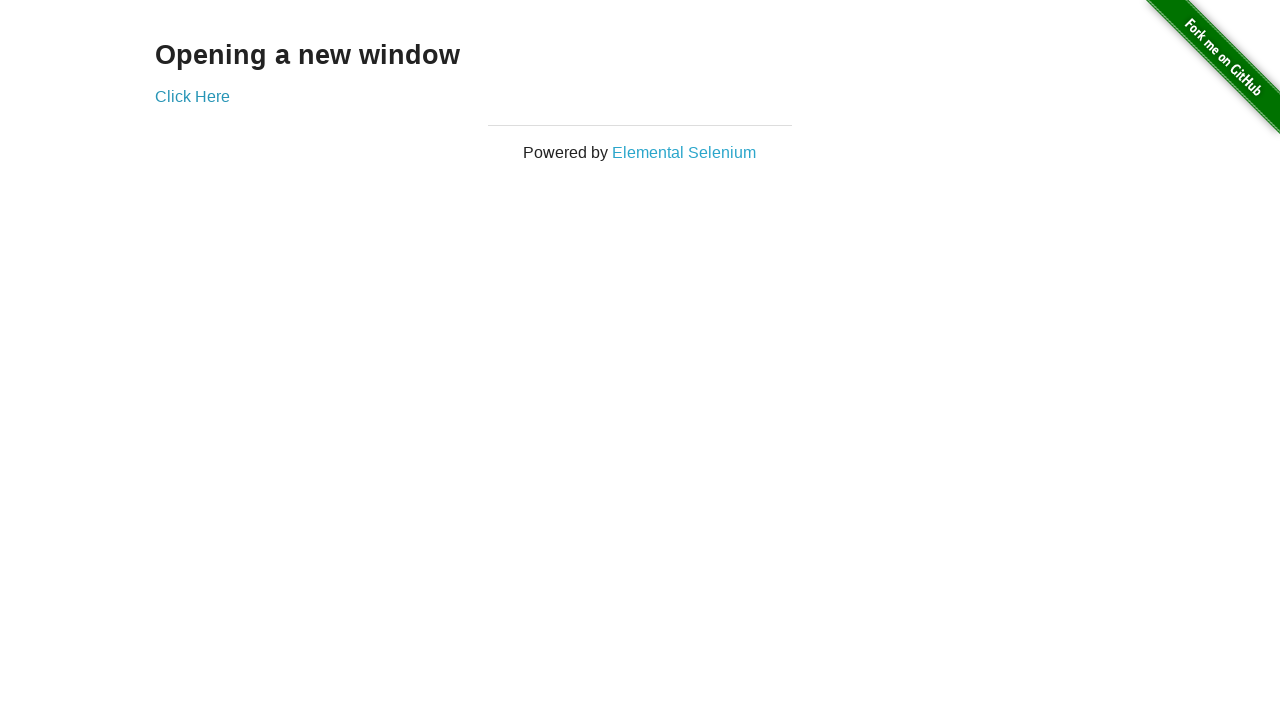